Navigates to Selenium.dev website and triggers the print dialog using keyboard shortcuts

Starting URL: https://www.Selenium.dev

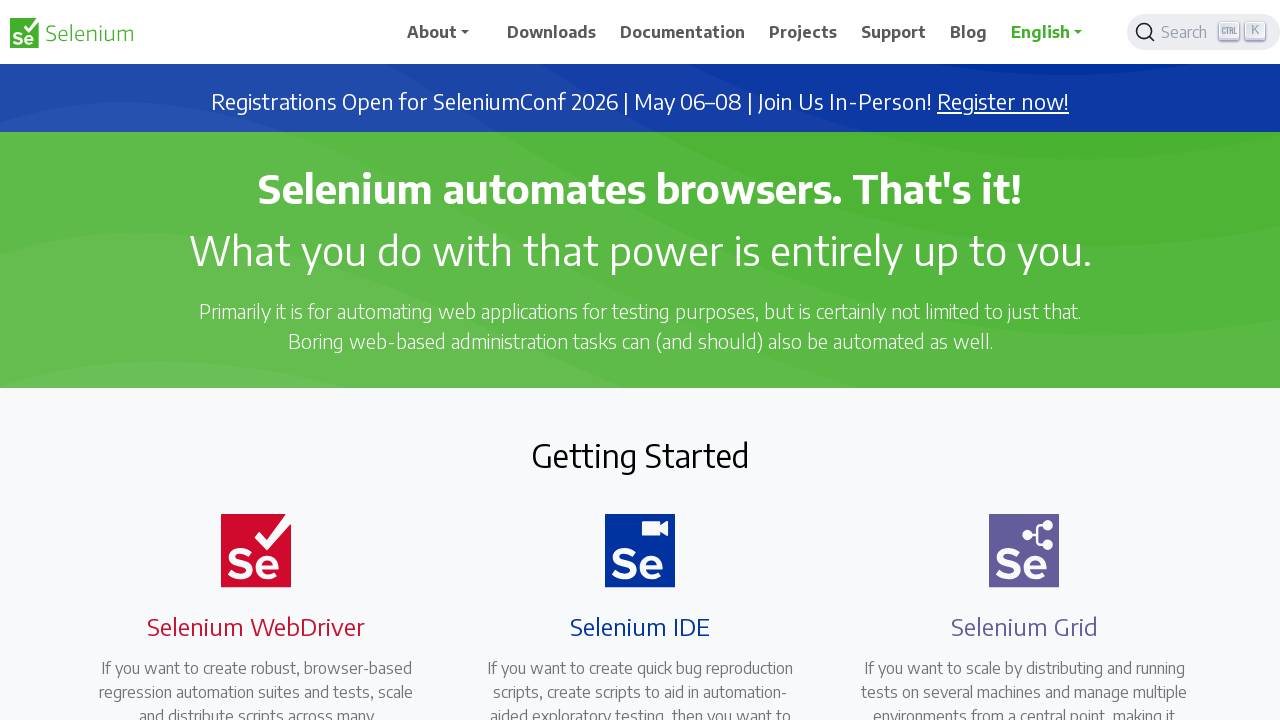

Triggered print dialog using Ctrl+P keyboard shortcut
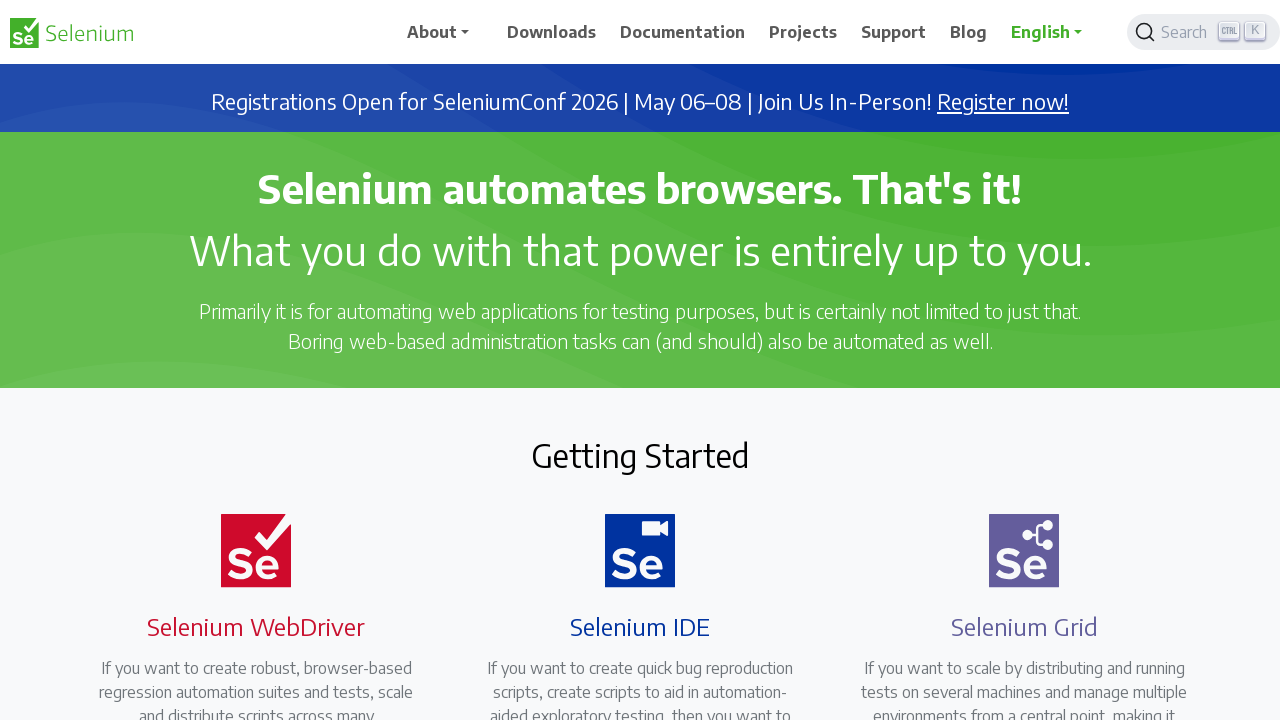

Waited 1 second for print dialog to fully appear
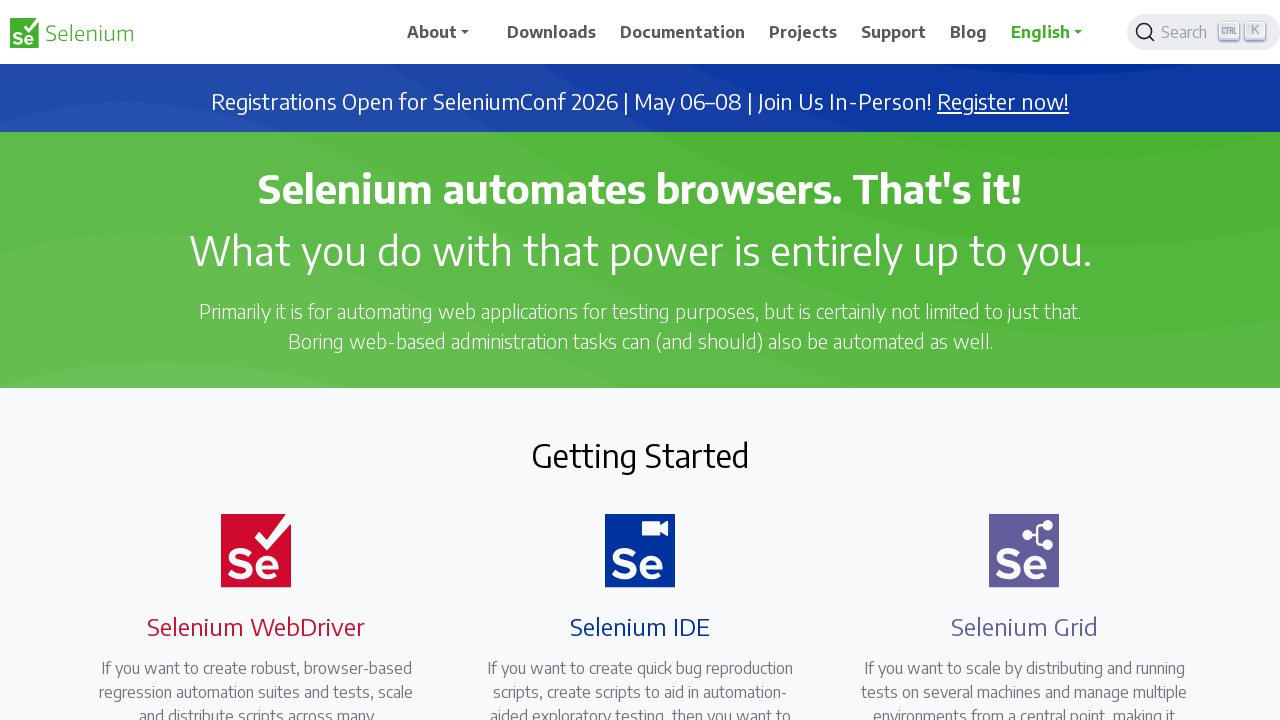

Pressed Tab to navigate within print dialog
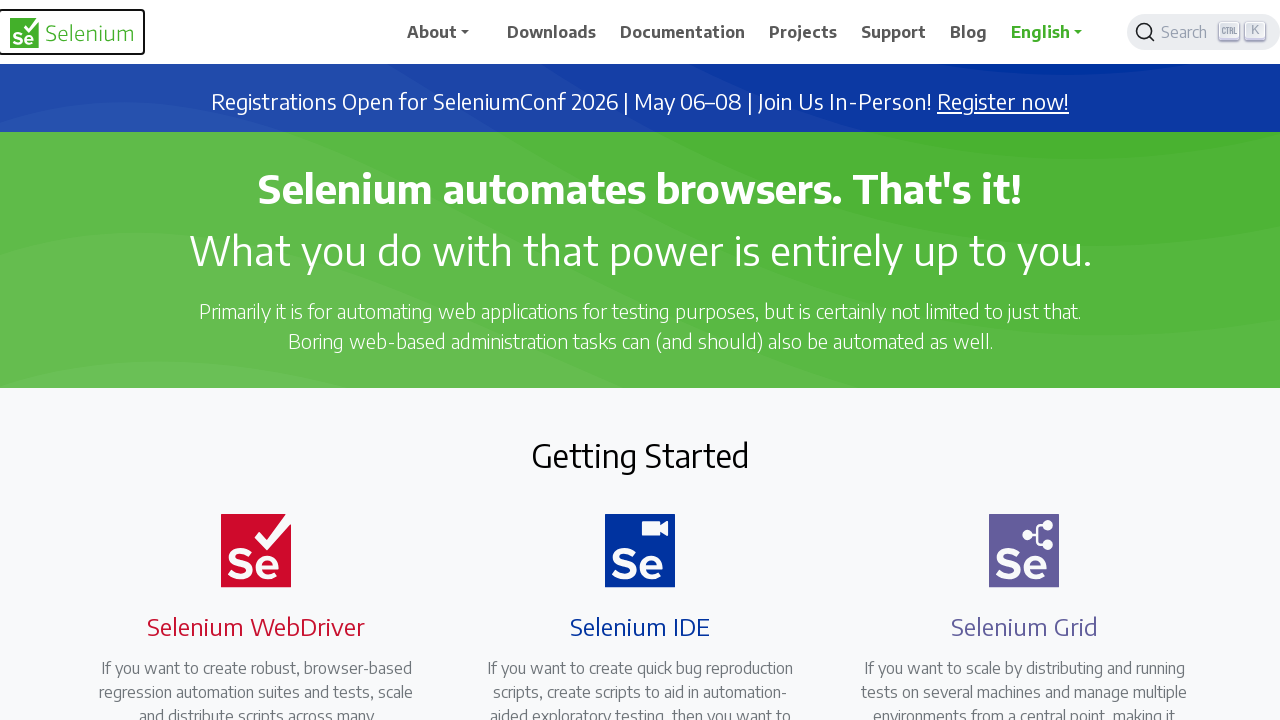

Pressed Enter to confirm and dismiss print dialog
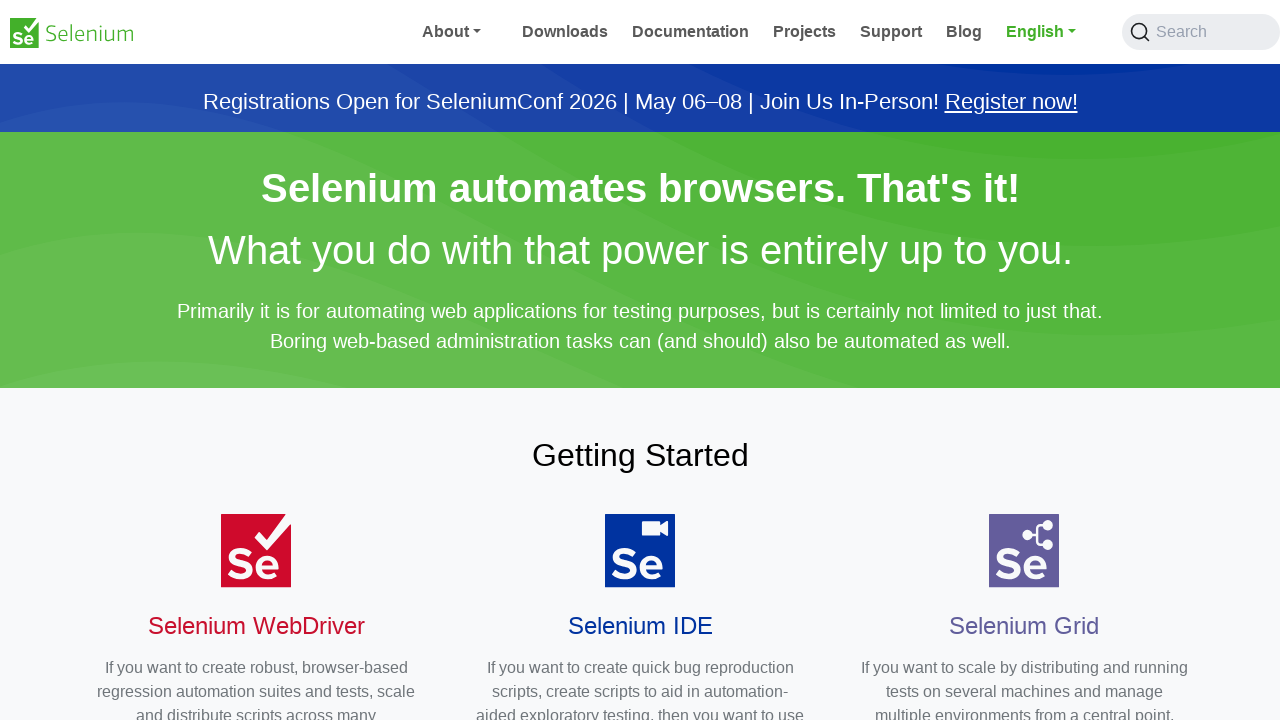

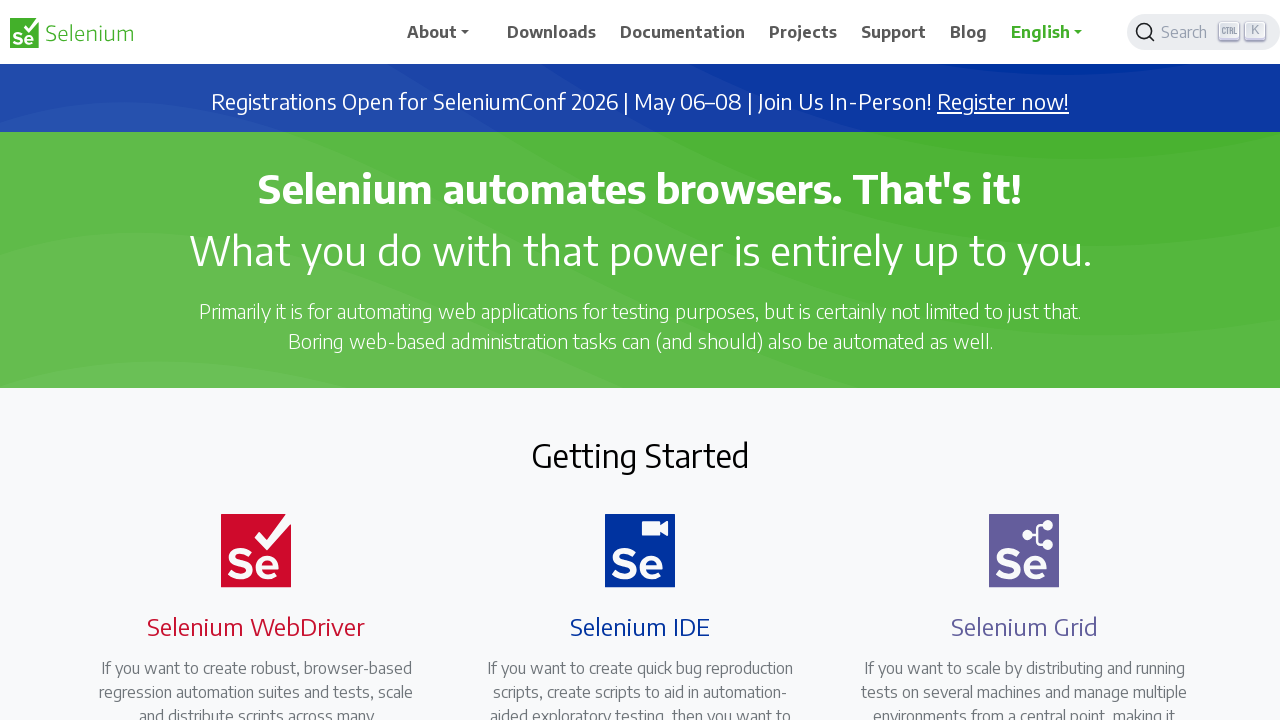